Tests explicit wait for text content - waits for paragraph to contain specific text 'dev'

Starting URL: https://kristinek.github.io/site/examples/sync

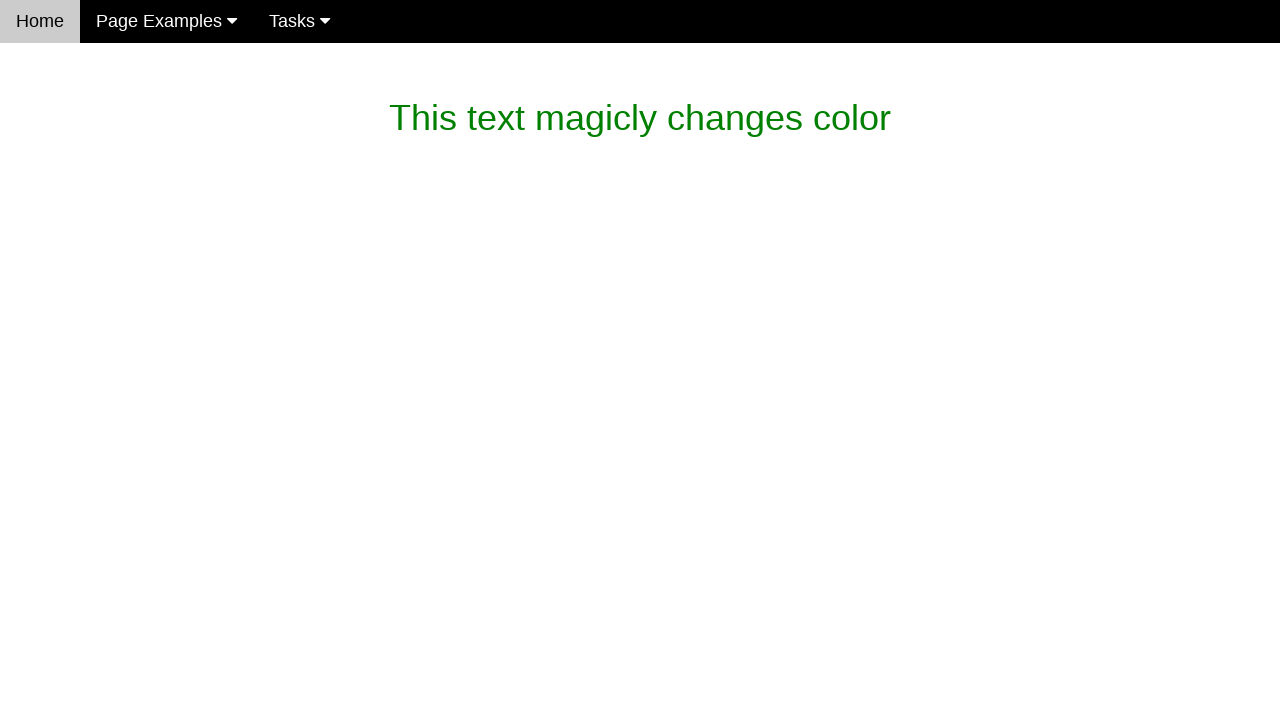

Waited for paragraph to contain 'dev' text
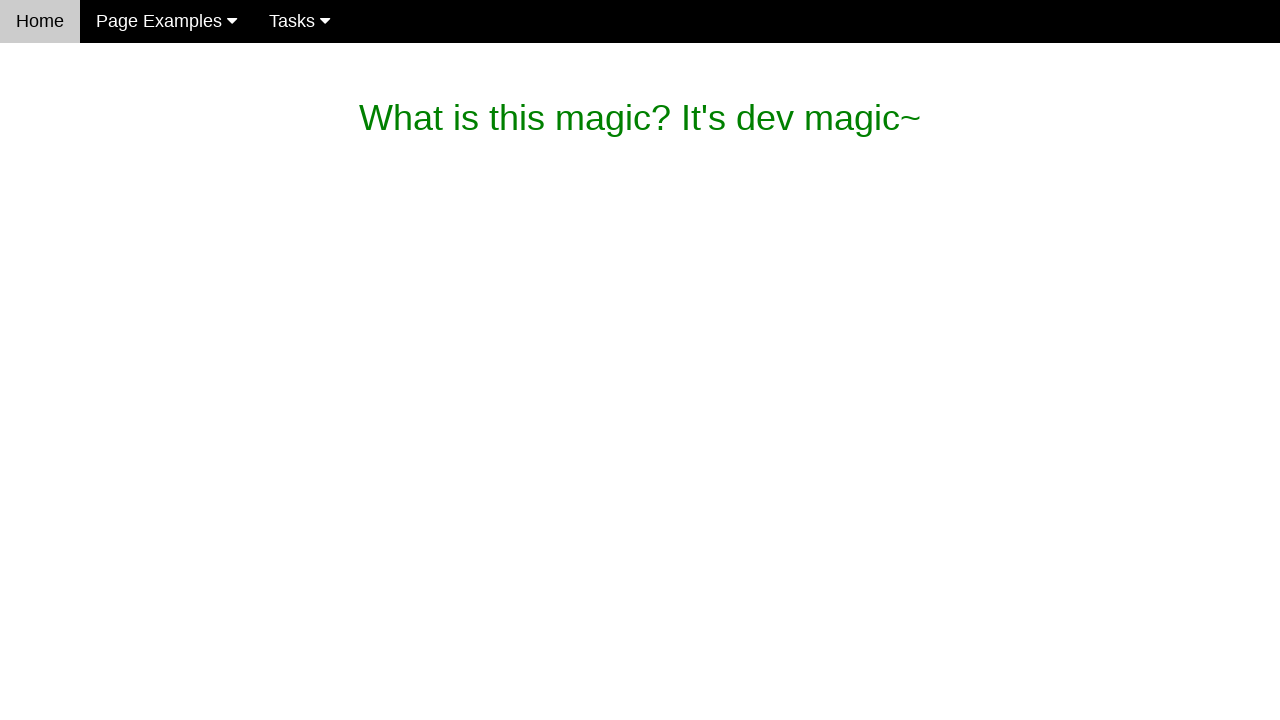

Retrieved text content from #magic_text element
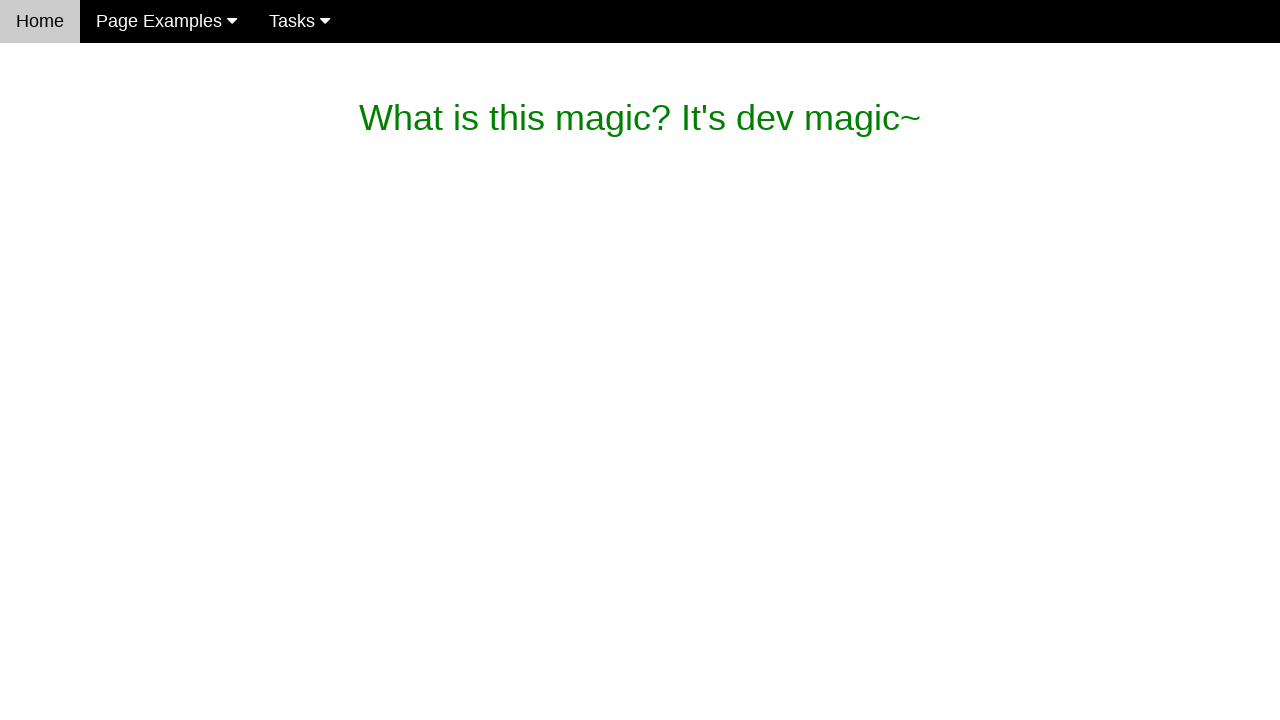

Asserted that magic_text contains 'What is this magic? It's dev magic~'
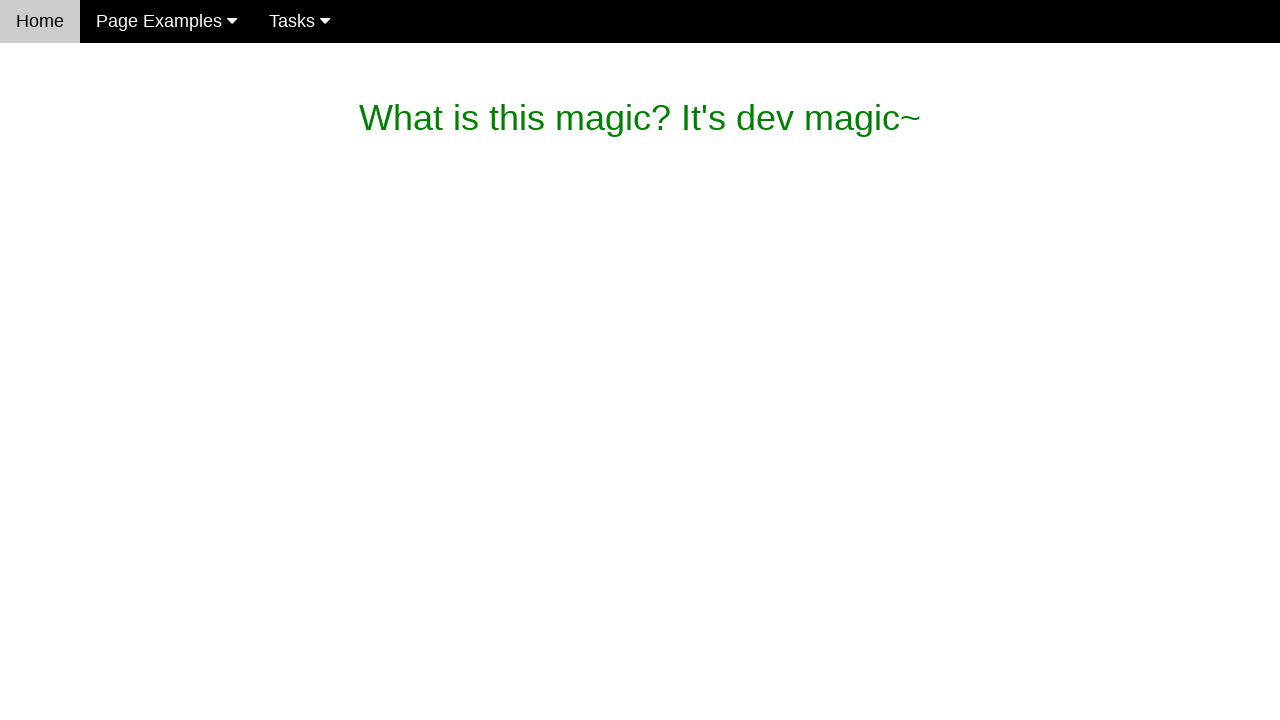

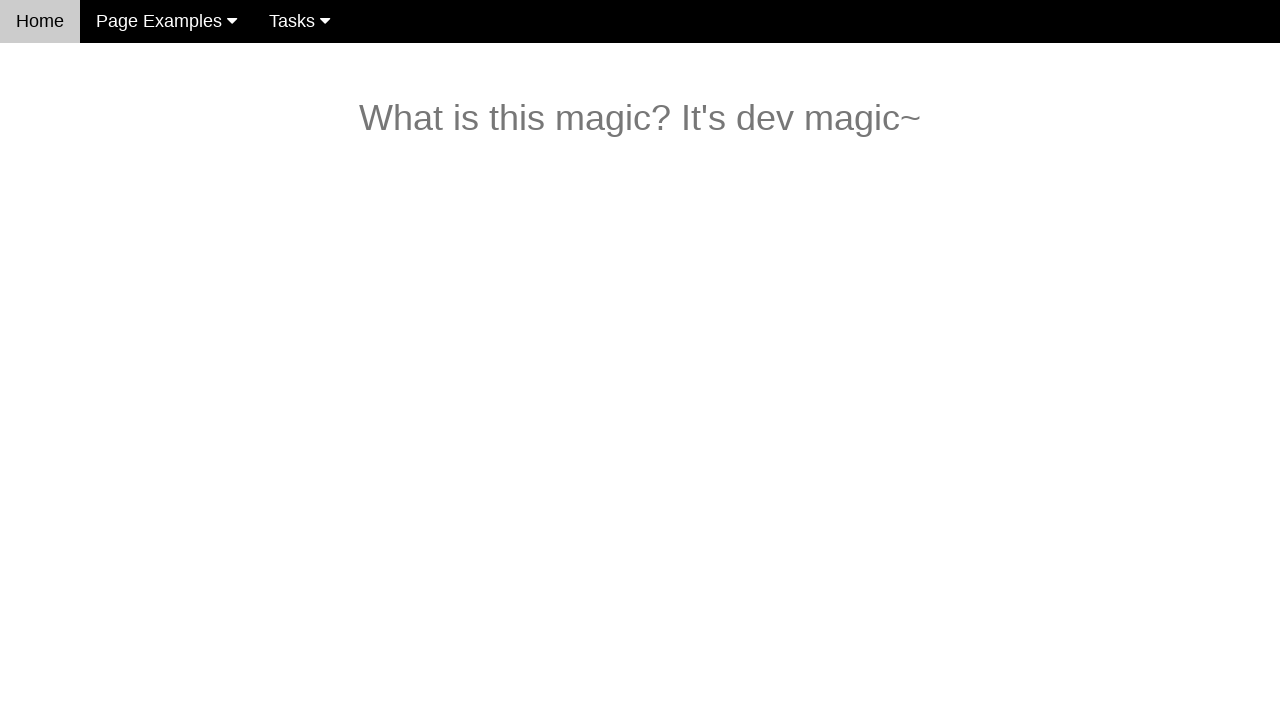